Navigates to a test automation practice page and verifies that a book table is present with rows and columns, checking that the table structure is accessible.

Starting URL: https://testautomationpractice.blogspot.com/

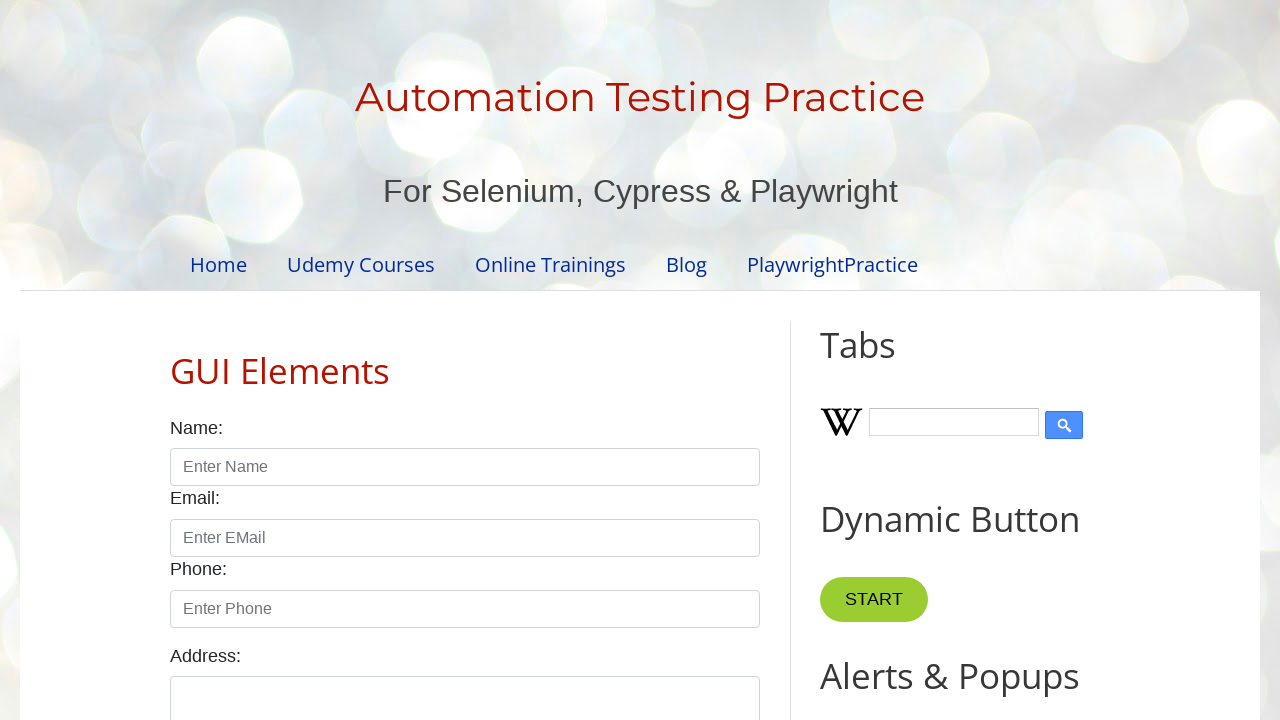

Set viewport size to 1920x1080
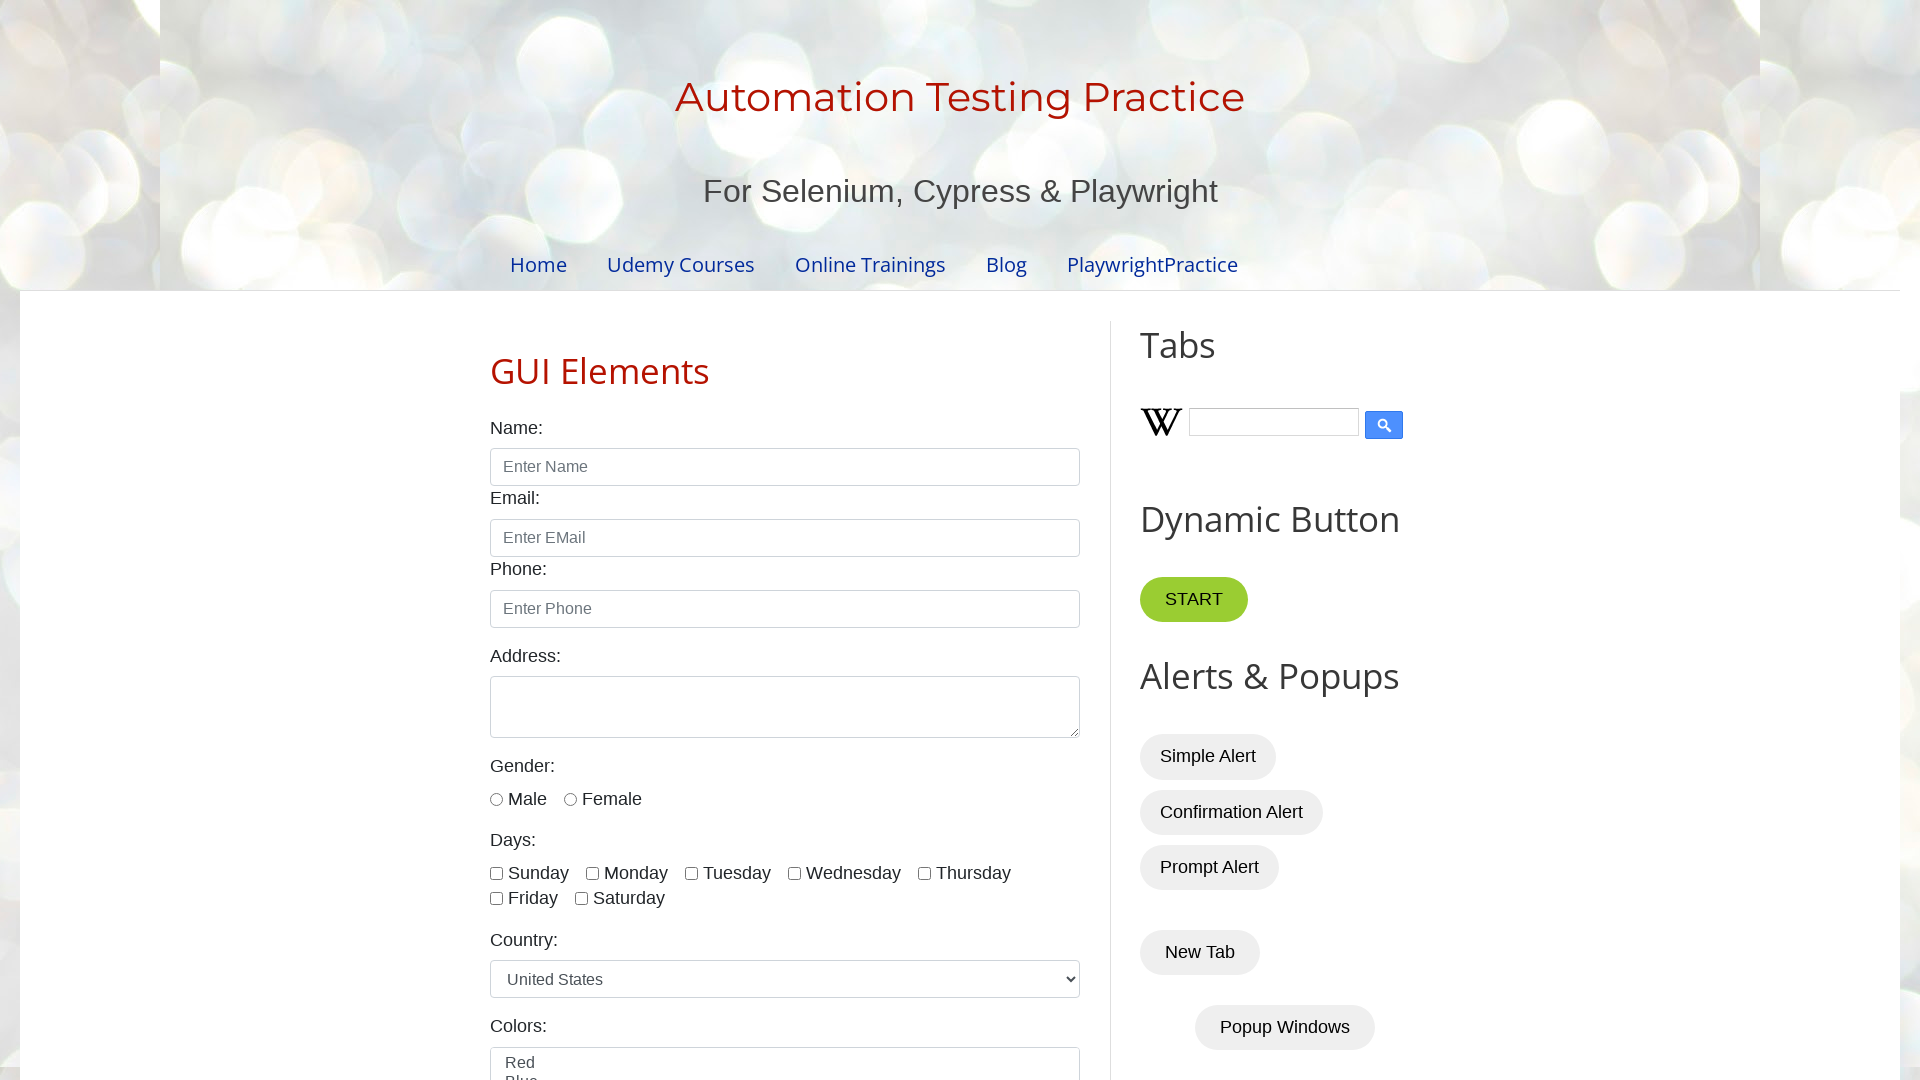

Book table with name 'BookTable' is present on the page
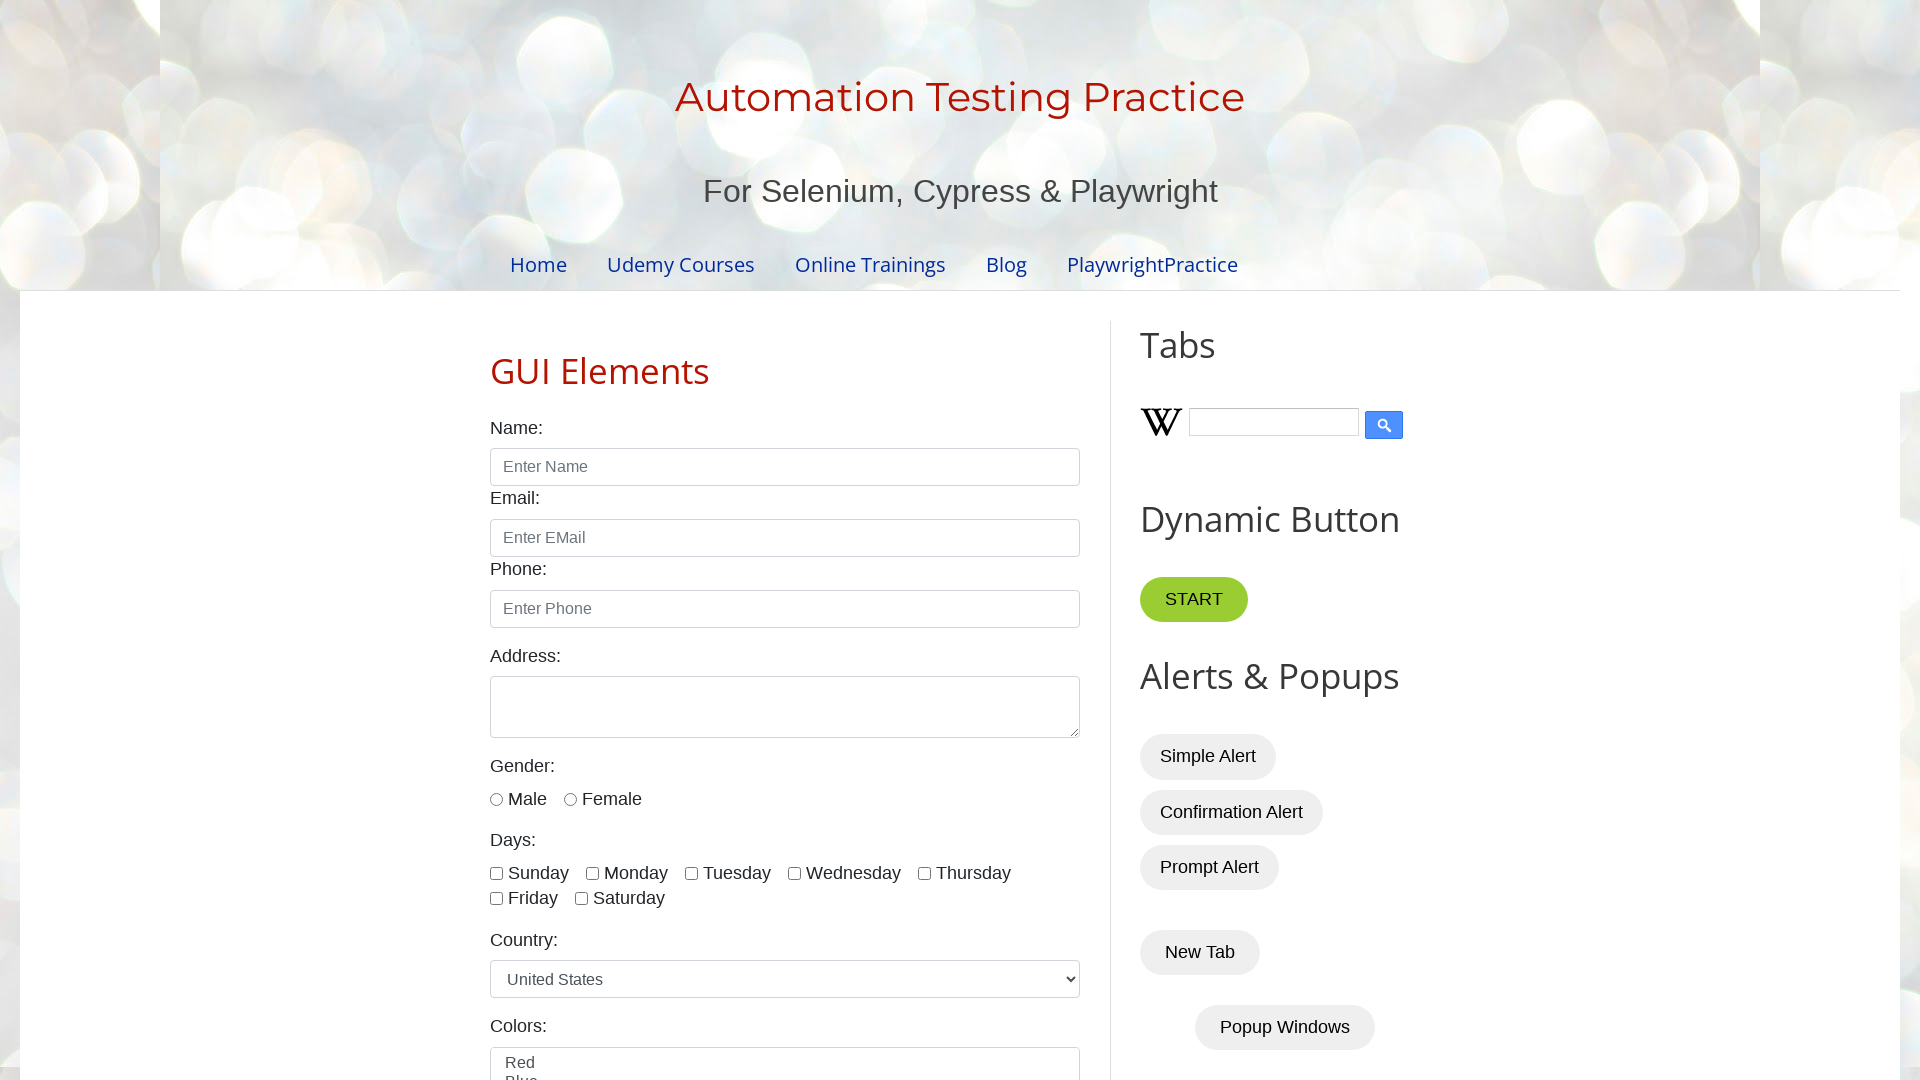

Table rows are present in the BookTable
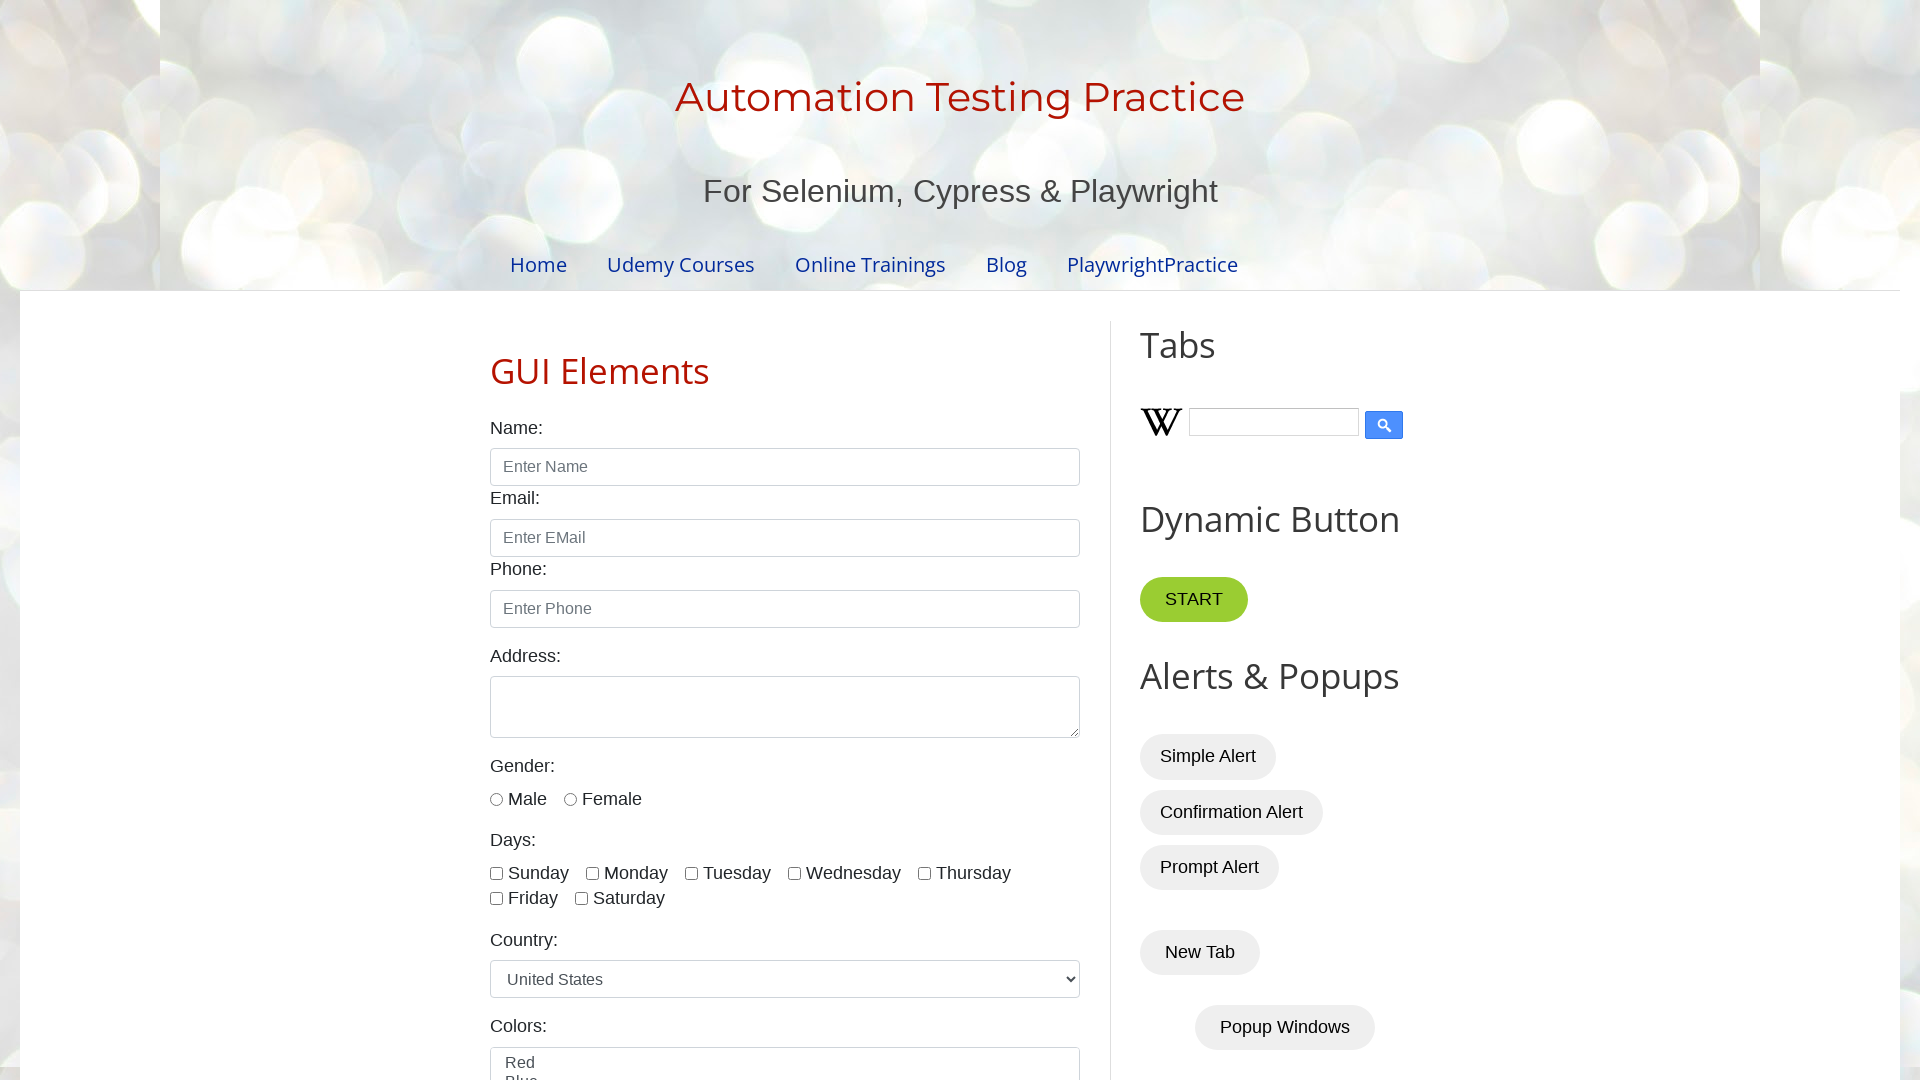

Table header columns are present in the first row of BookTable
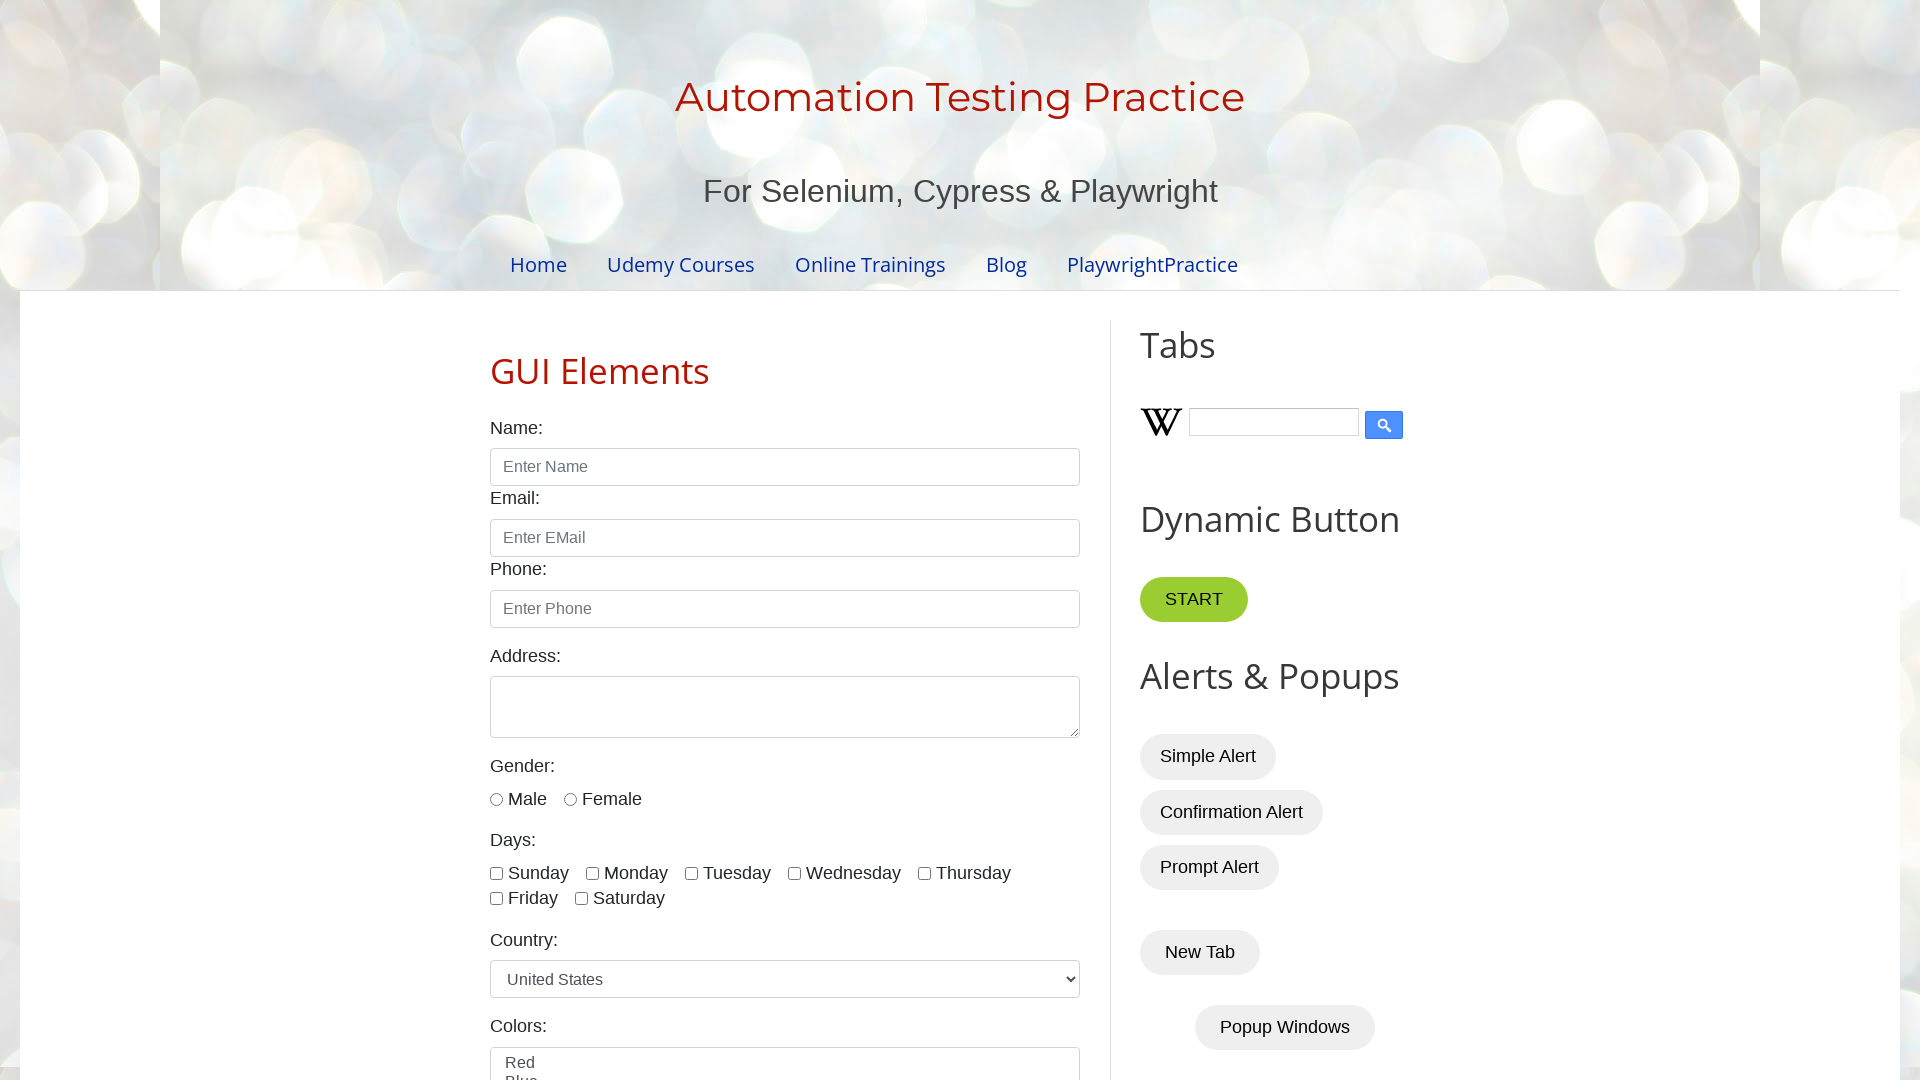

Author column cells (second column) are present in the table
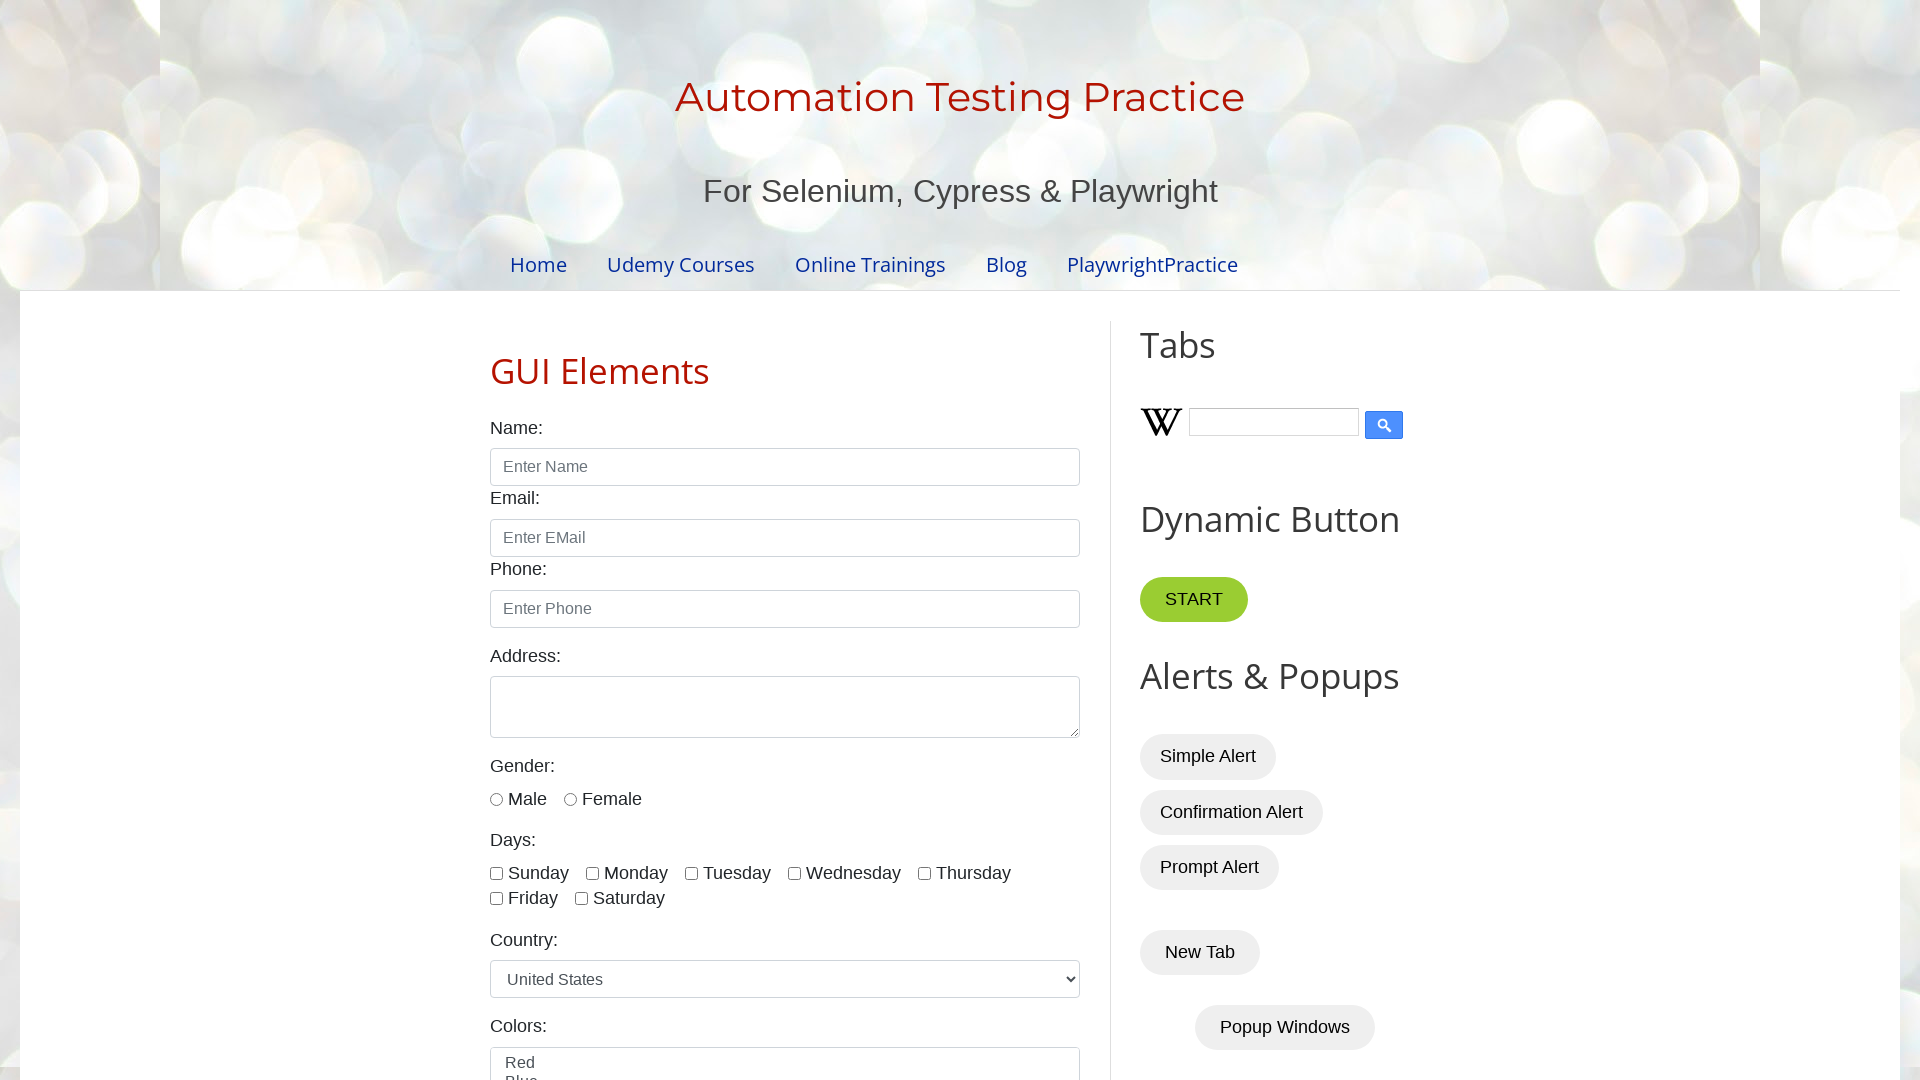

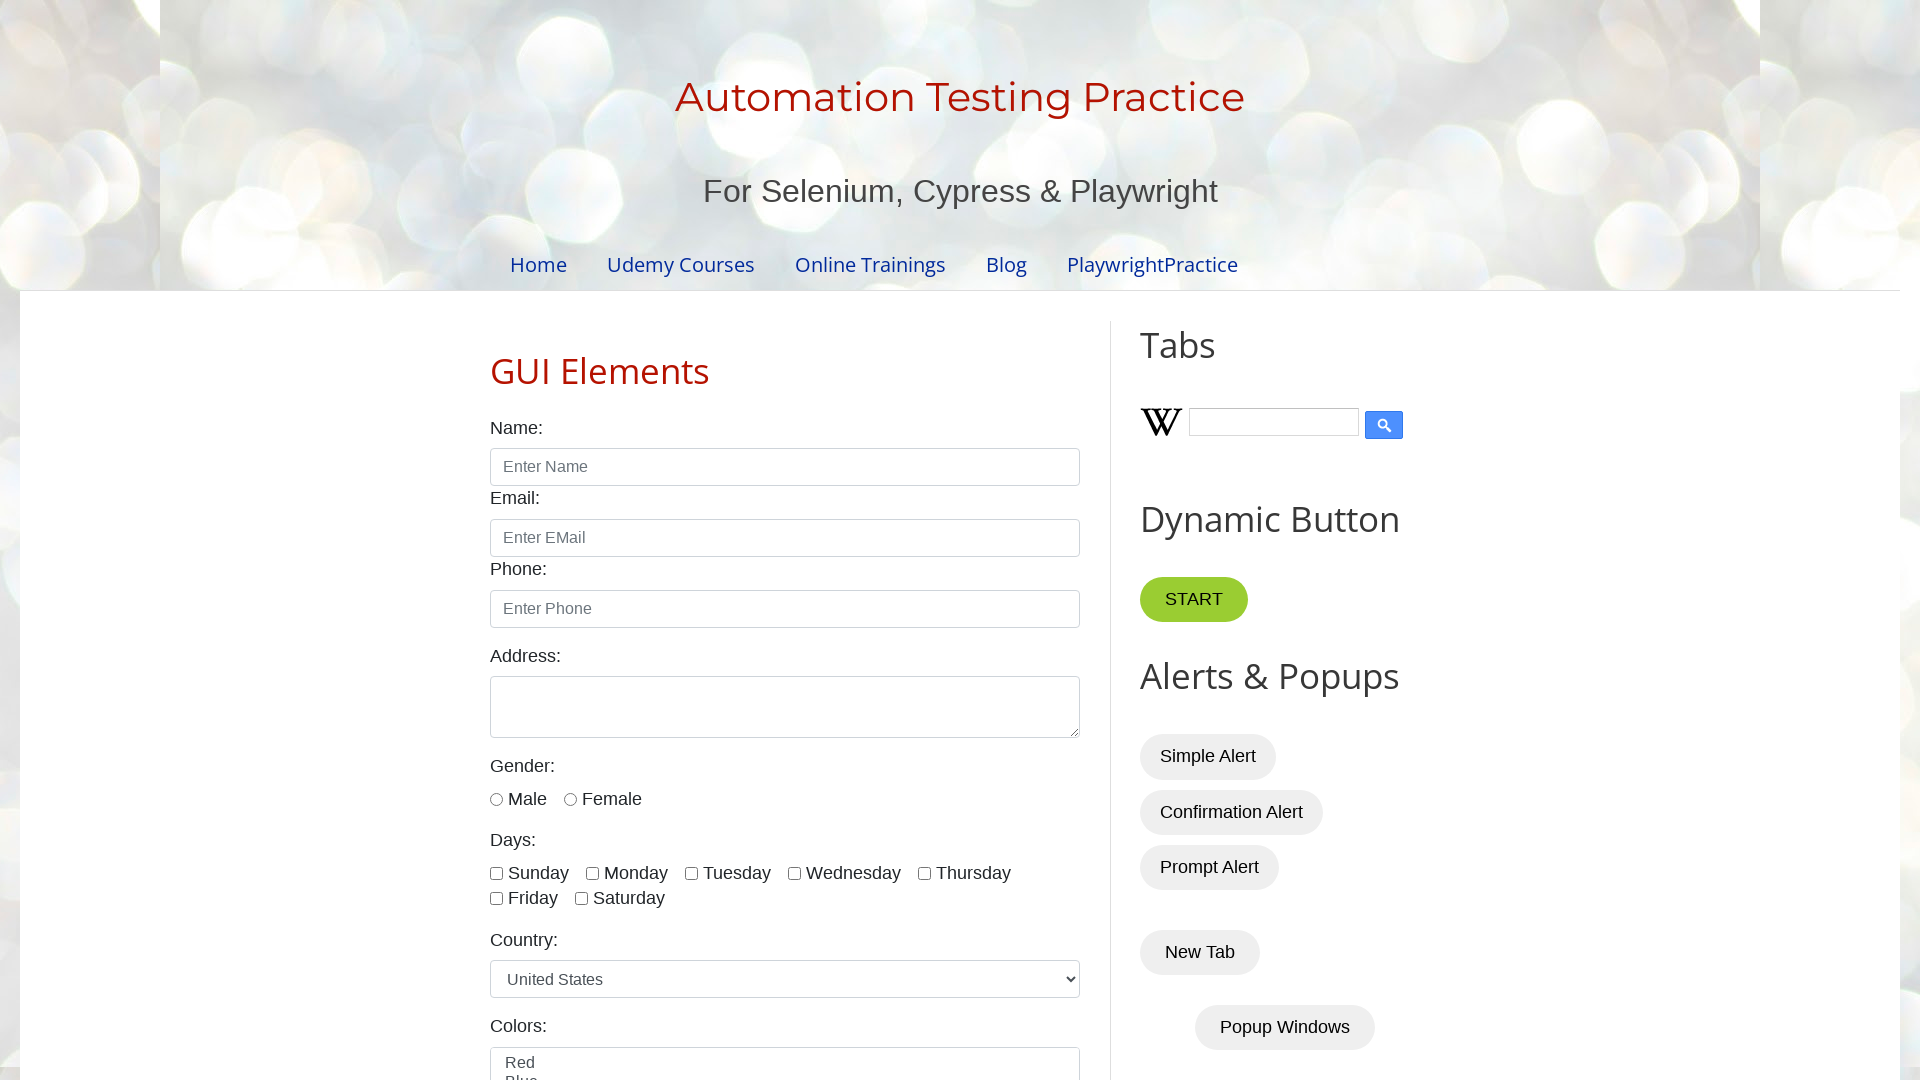